Tests jQuery UI draggable functionality by navigating to the draggable demo page and dragging an element to a new position

Starting URL: https://jqueryui.com/

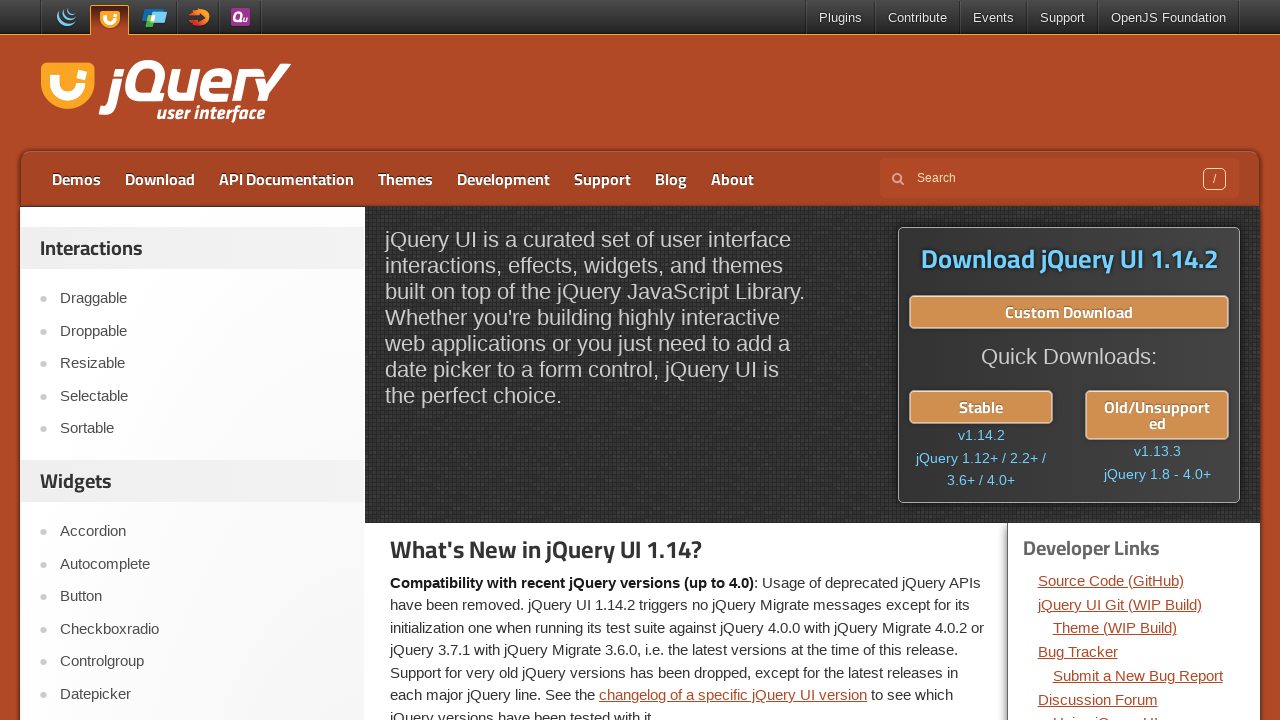

Clicked on Draggable link to navigate to demo page at (202, 299) on a:text('Draggable')
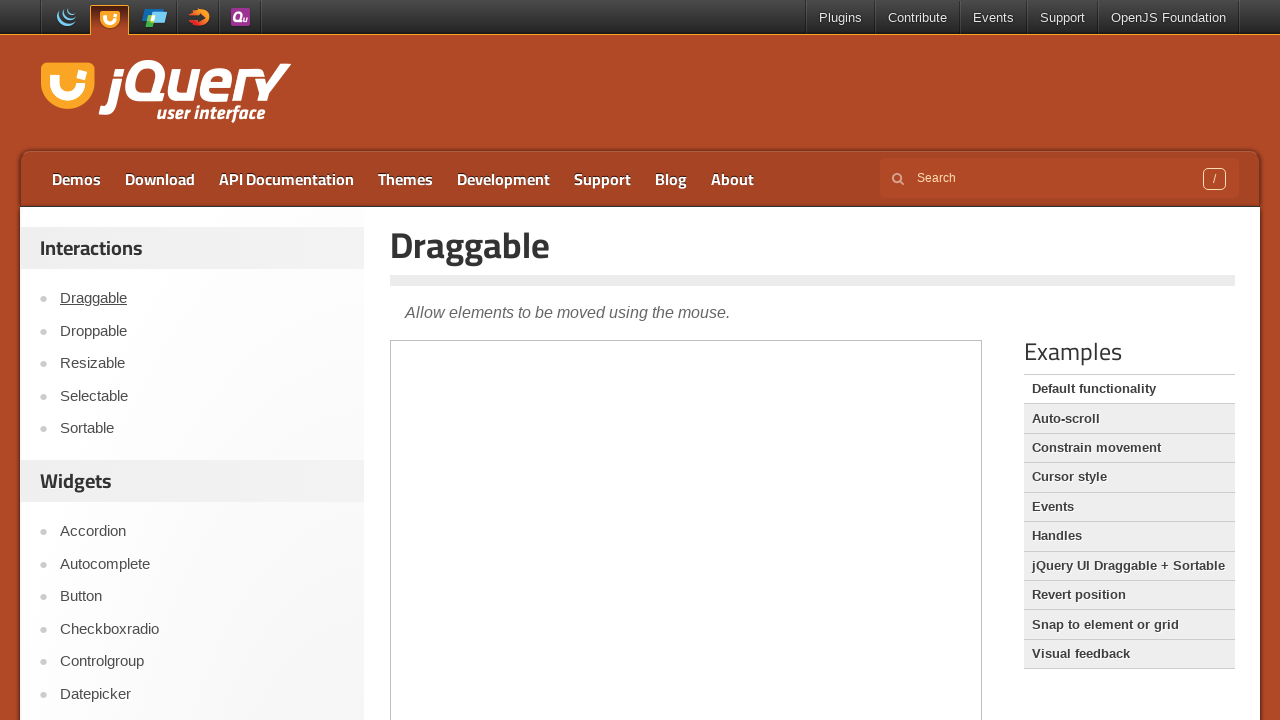

Located demo frame containing draggable element
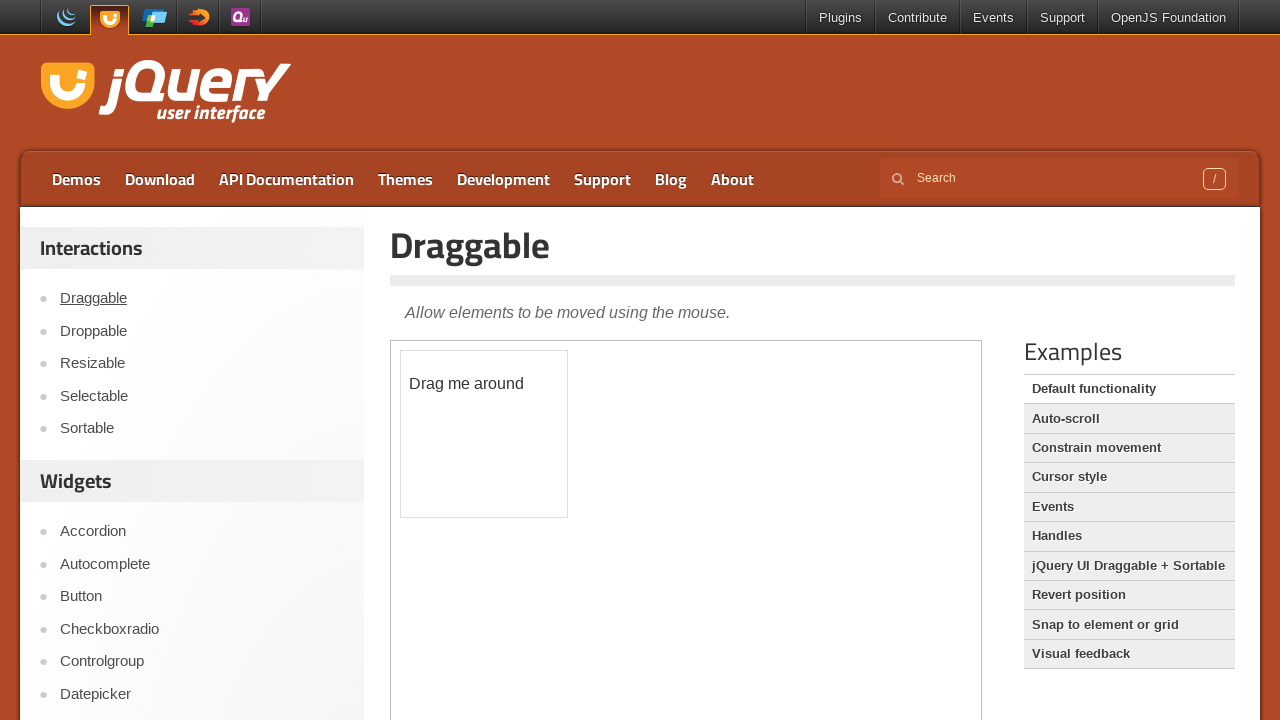

Located draggable element with id 'draggable'
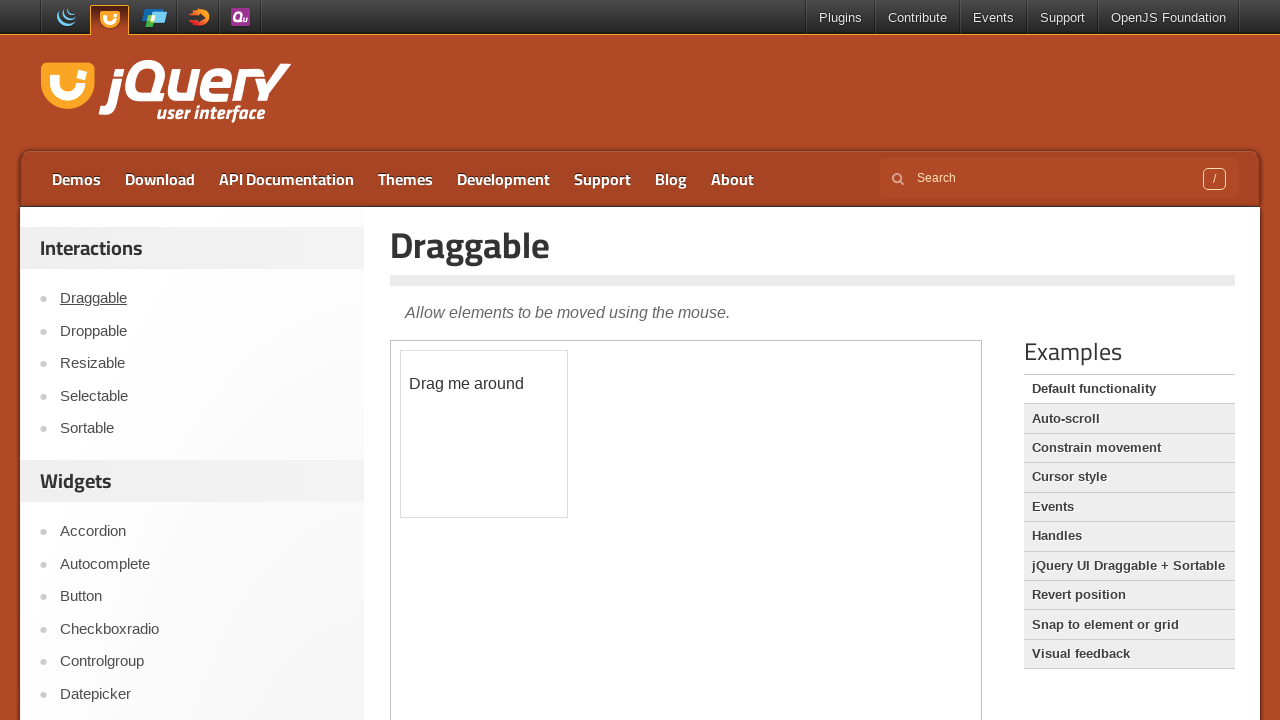

Dragged element 100 pixels in x and y directions to new position at (501, 451)
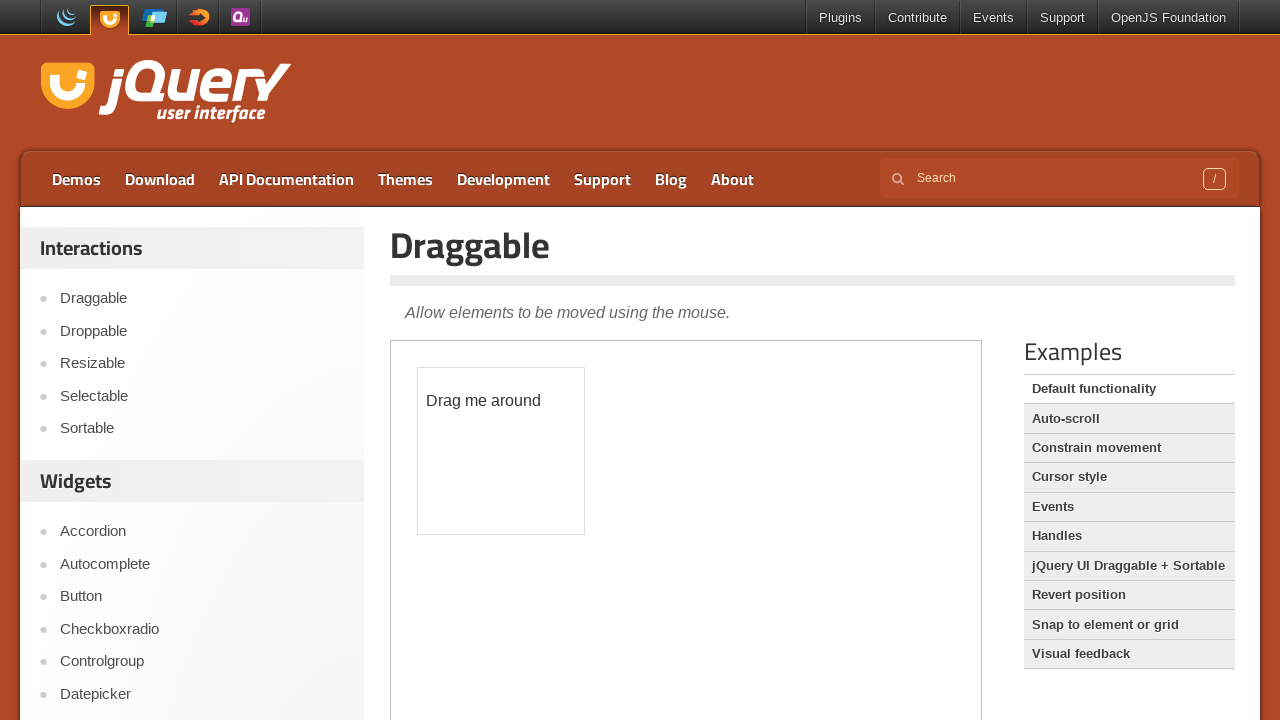

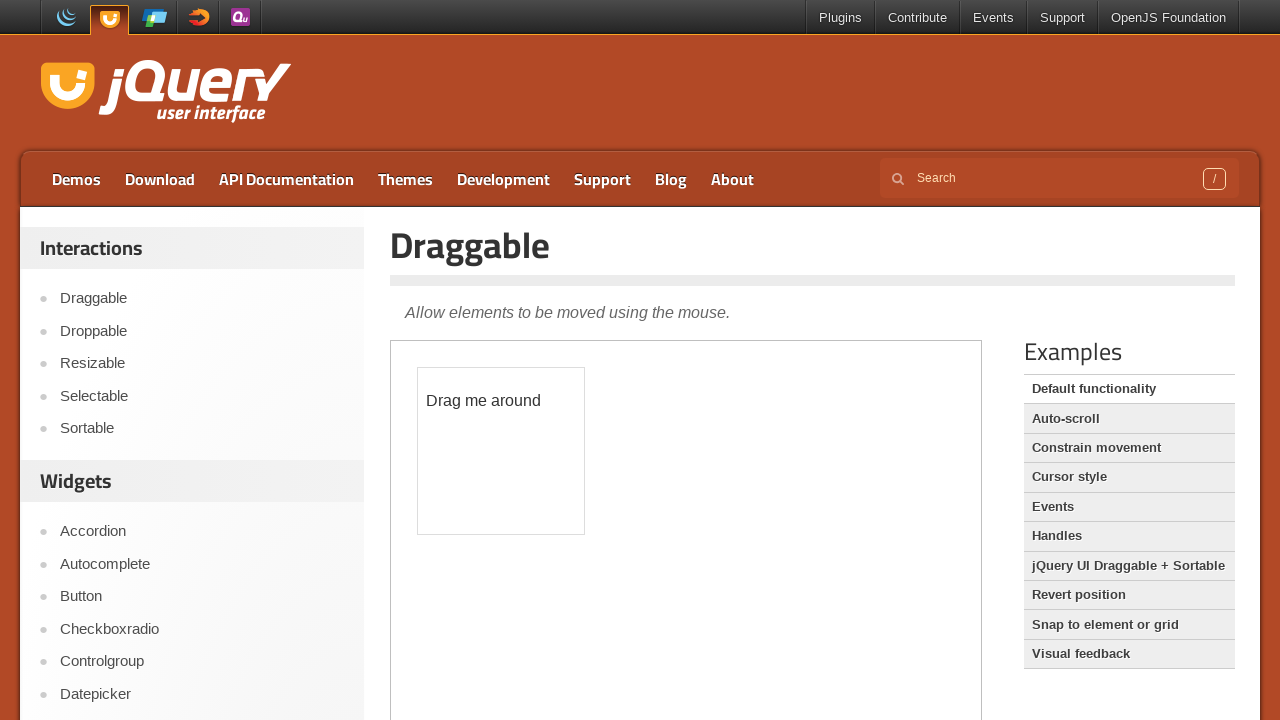